Tests dynamic controls on a page by toggling checkbox removal, enabling/disabling text input, and verifying state changes

Starting URL: https://the-internet.herokuapp.com/dynamic_controls

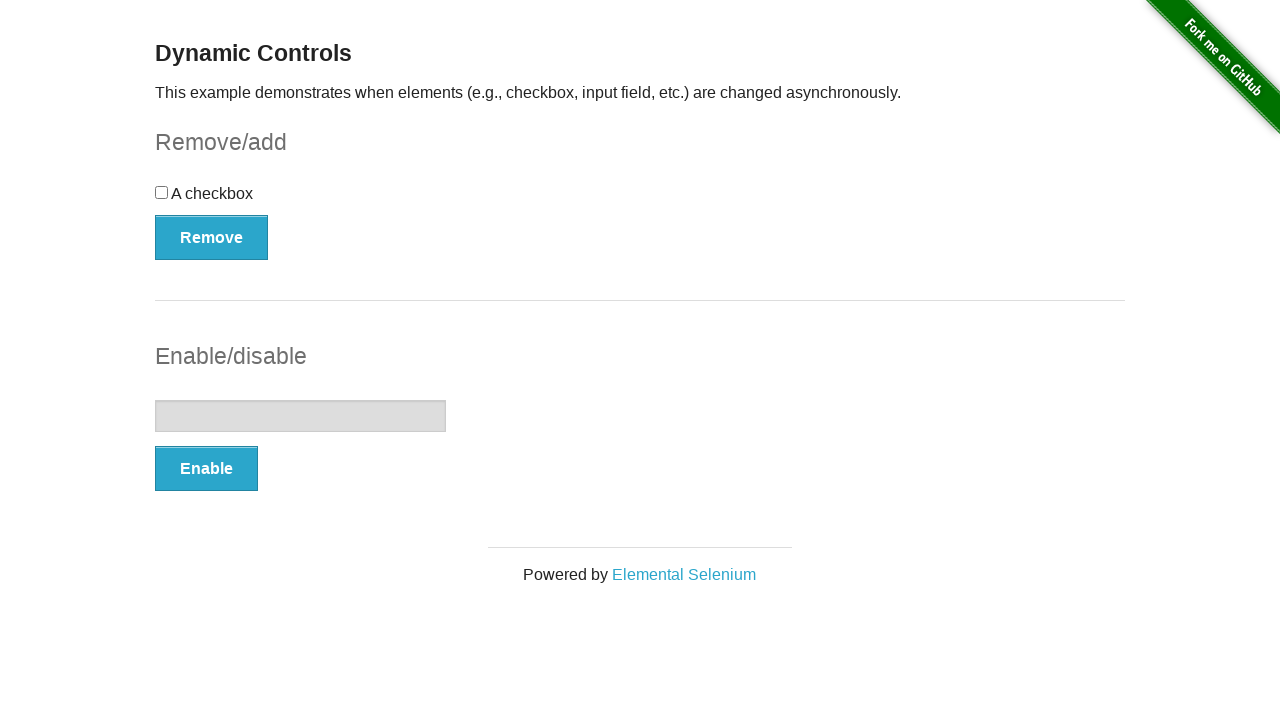

Clicked checkbox to select it at (162, 192) on xpath=//input[@type='checkbox']
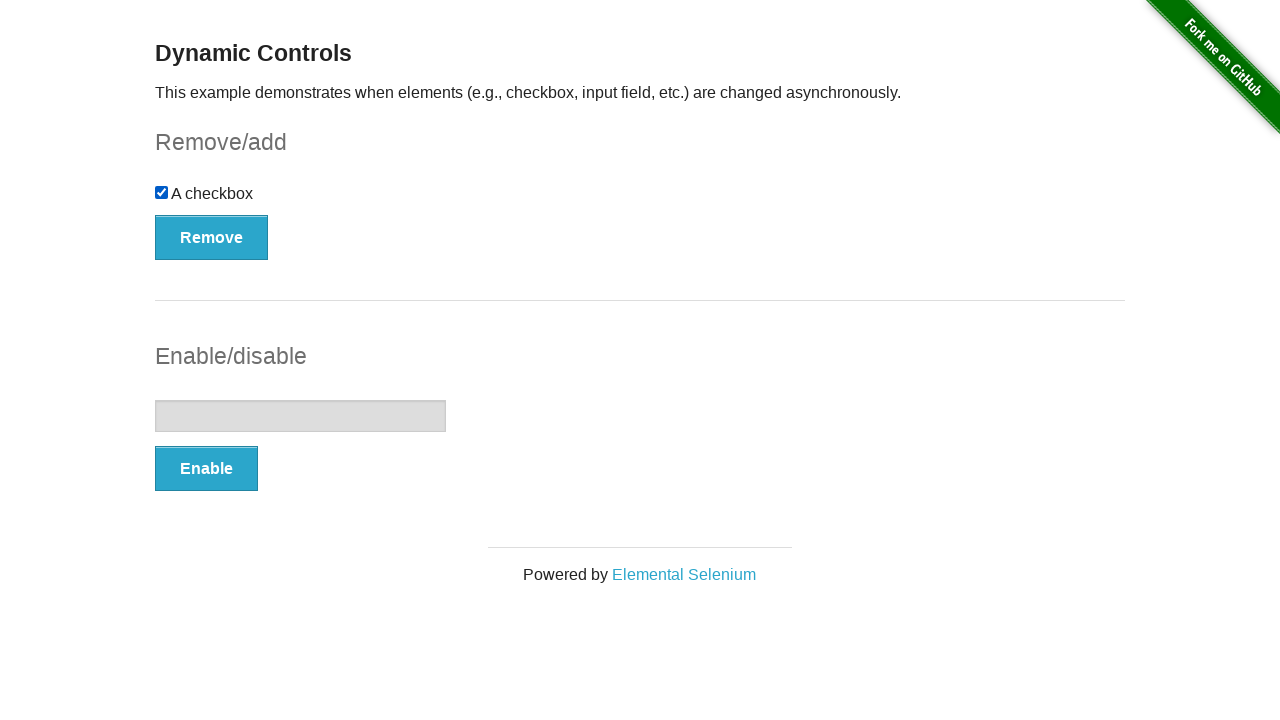

Clicked Remove button to remove checkbox at (212, 237) on xpath=//button[text()='Remove']
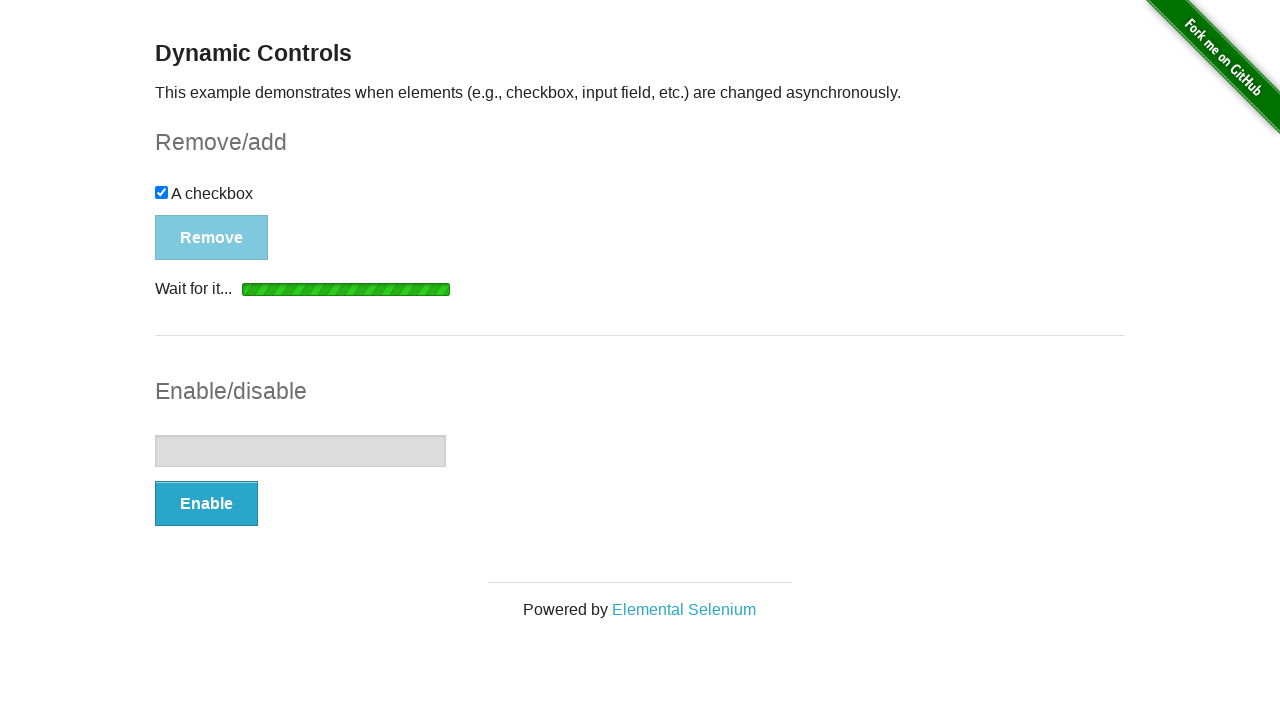

Waited for 'It's gone!' message to appear
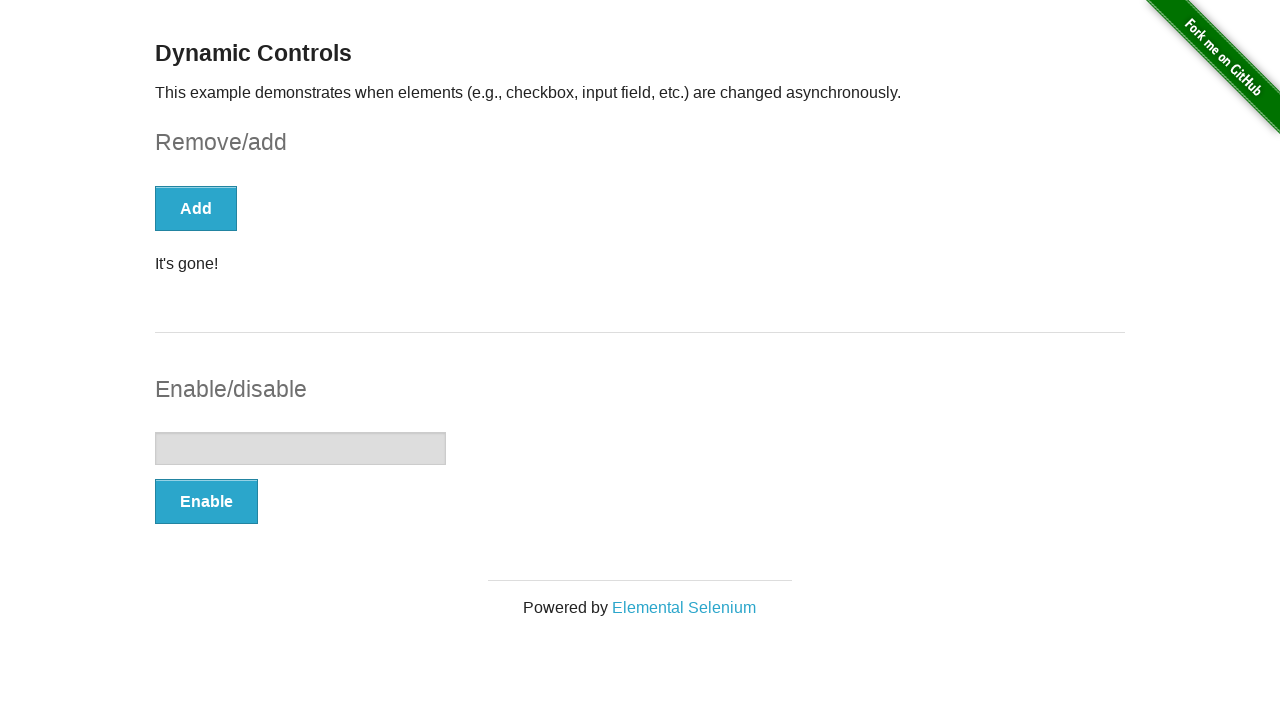

Retrieved message text: It's gone!
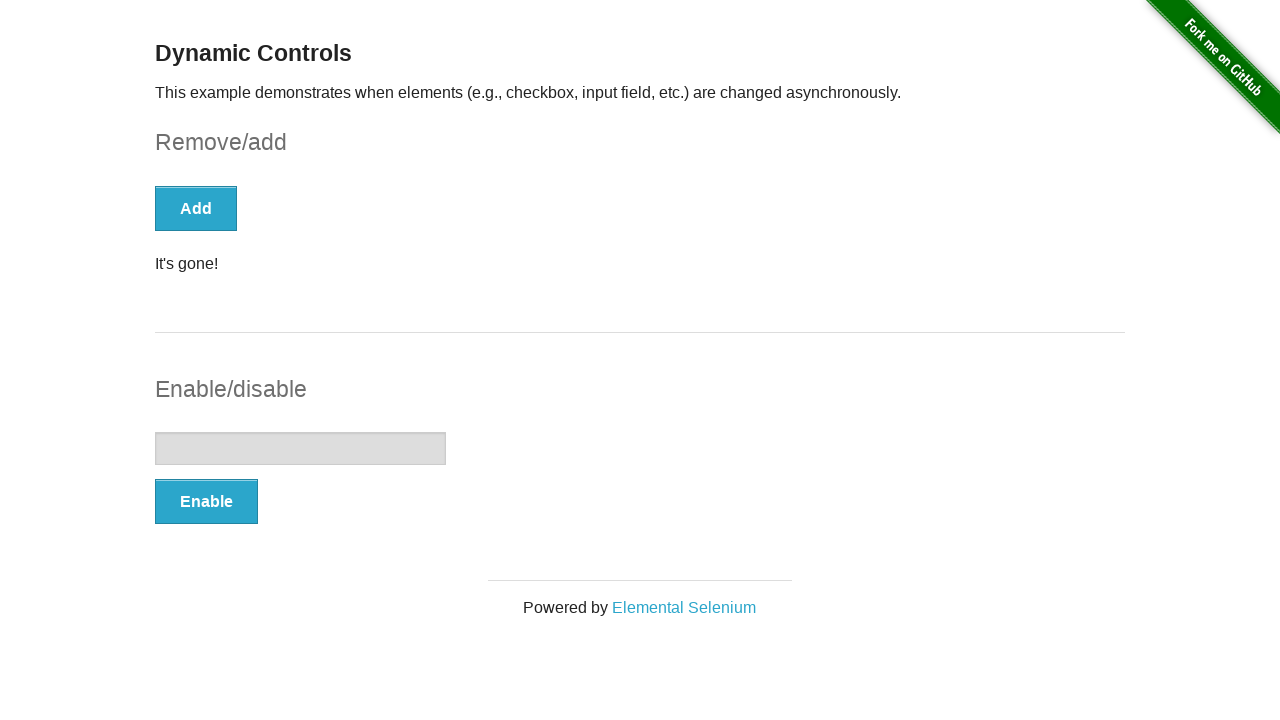

Clicked Enable button to enable text field at (206, 501) on xpath=//button[@onclick='swapInput()']
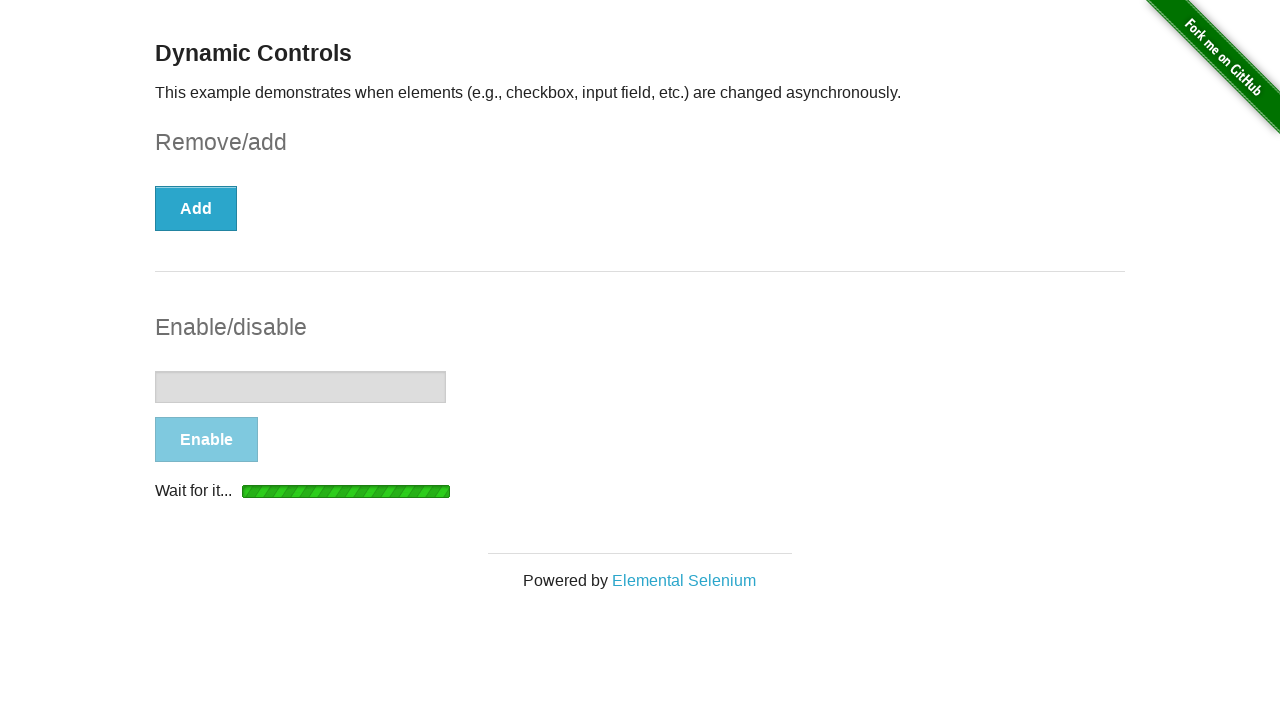

Waited for text field to become visible
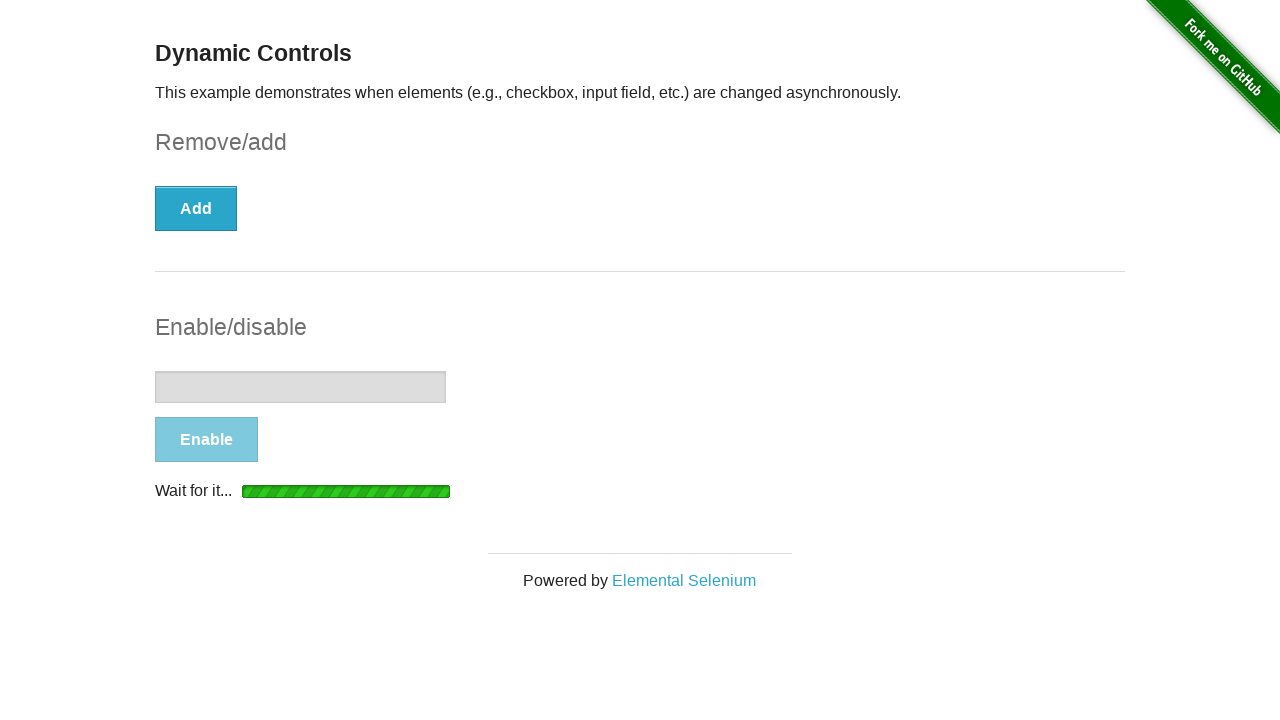

Located the text input field
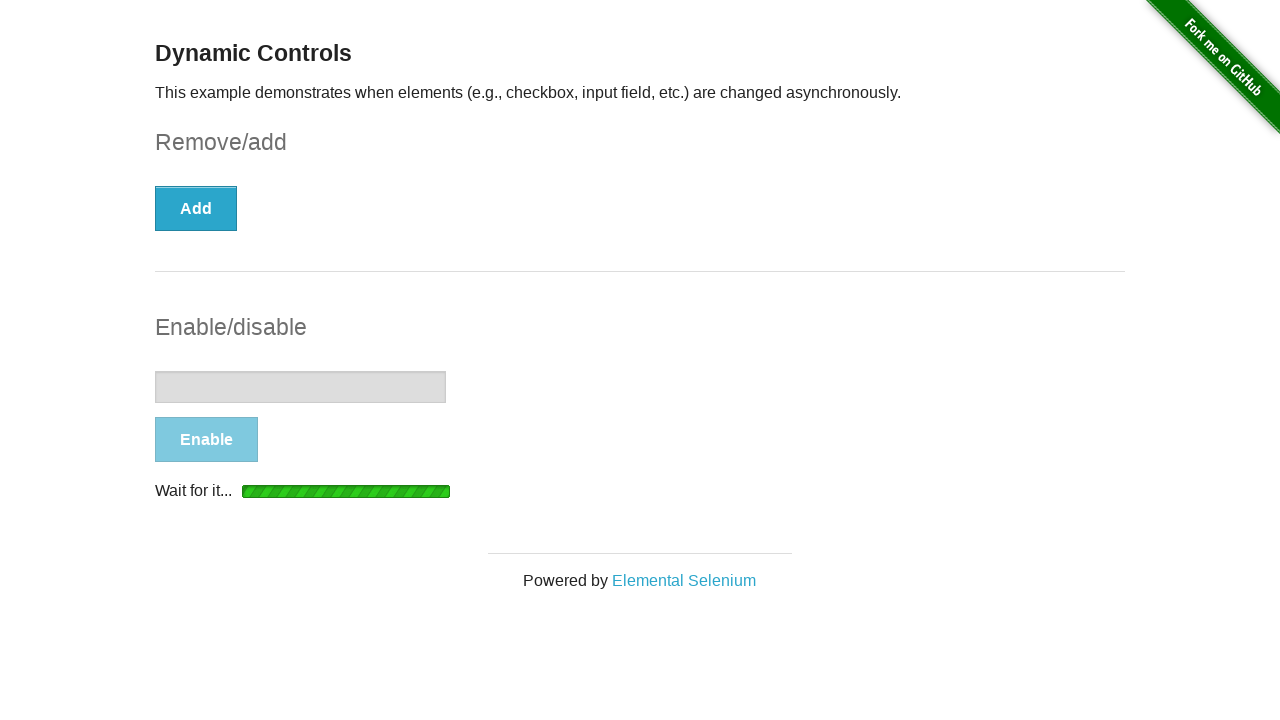

Waited for text field to be enabled
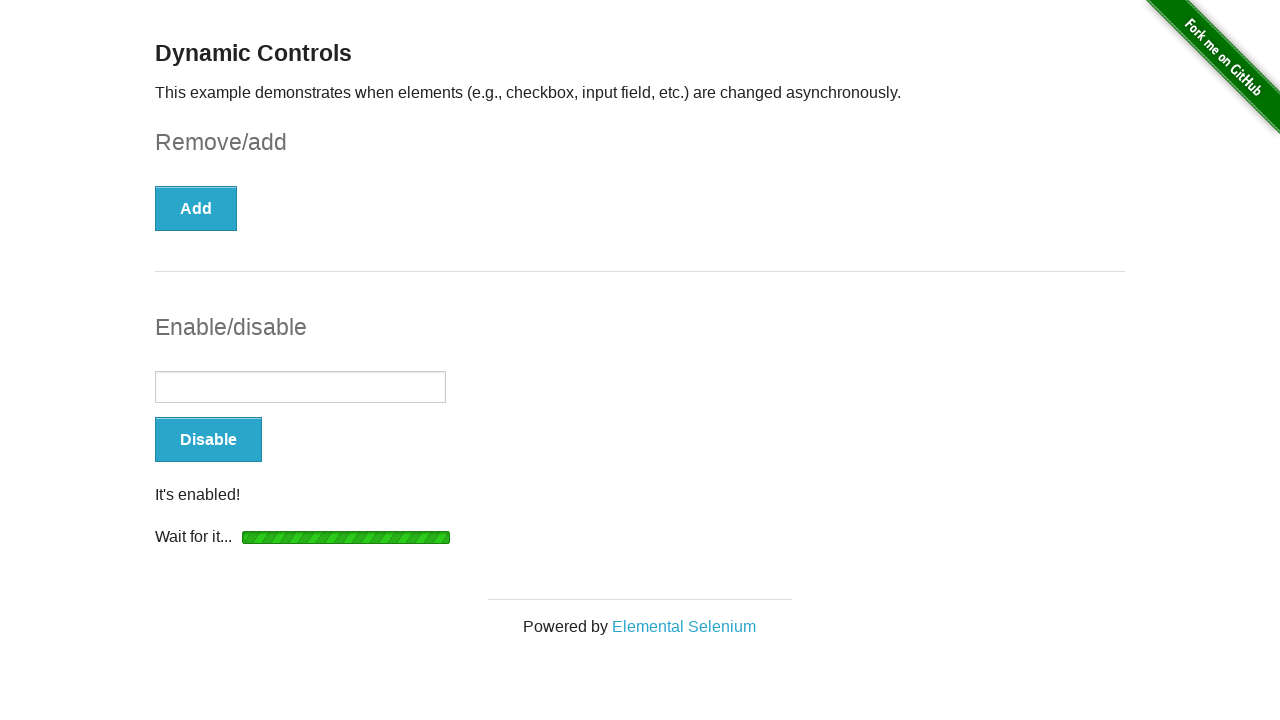

Filled text field with 'My name is' on //input[@type='text']
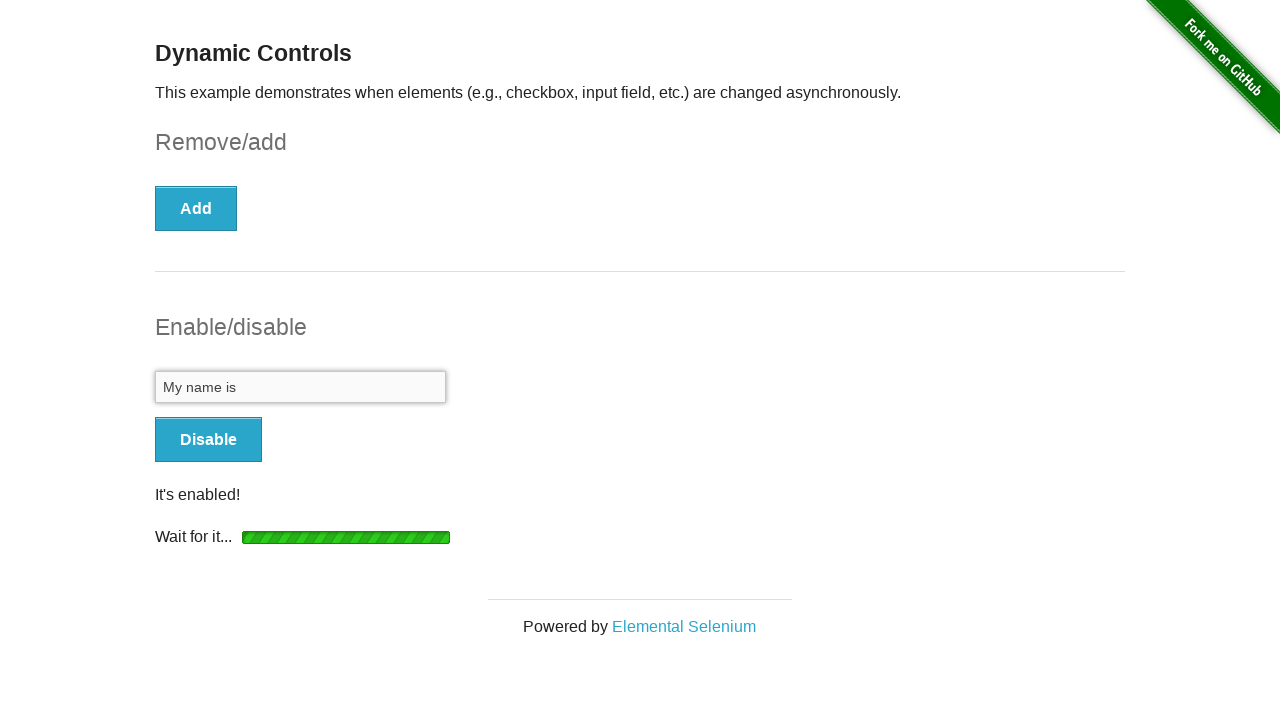

Clicked Disable button to disable text field at (208, 440) on xpath=//button[@onclick='swapInput()']
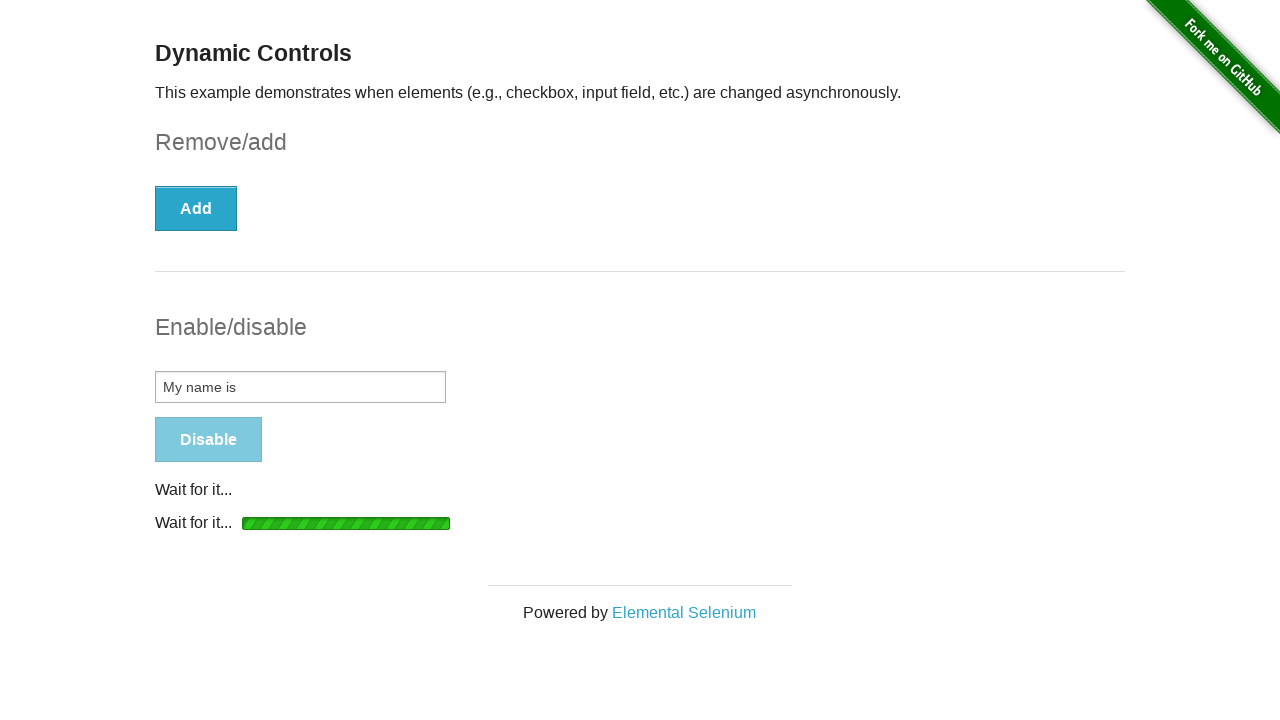

Waited for text field to be disabled
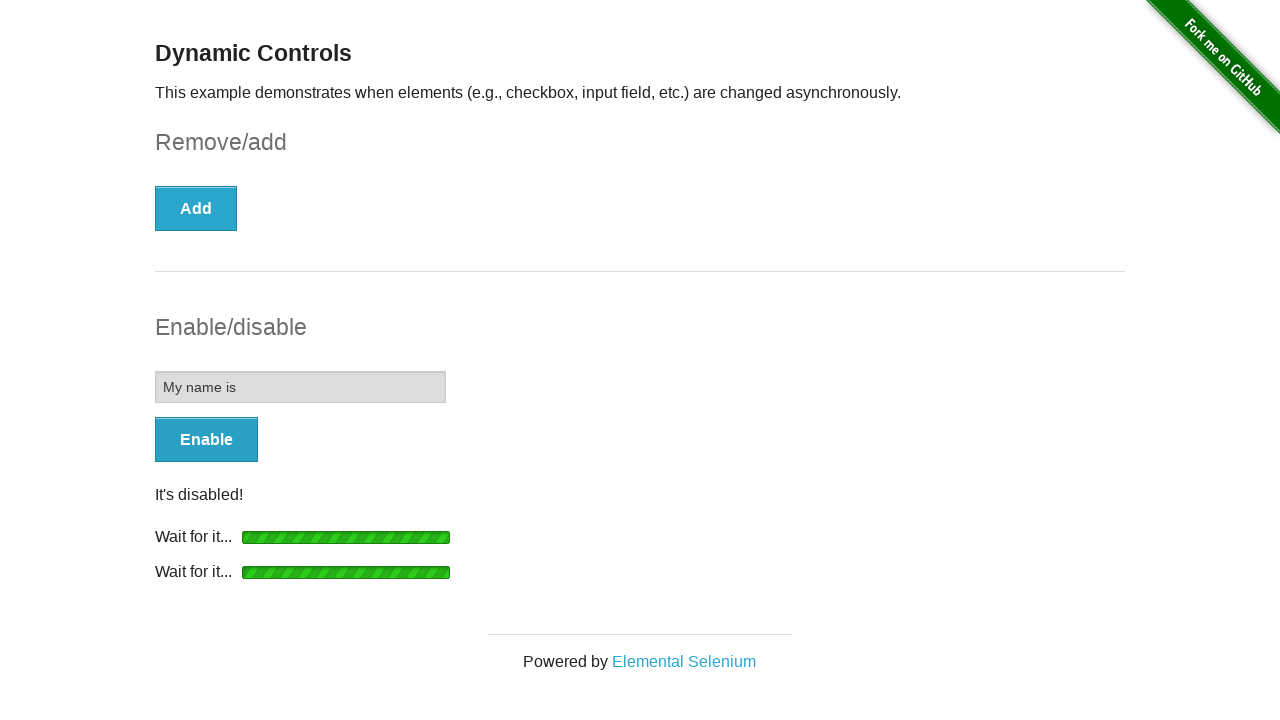

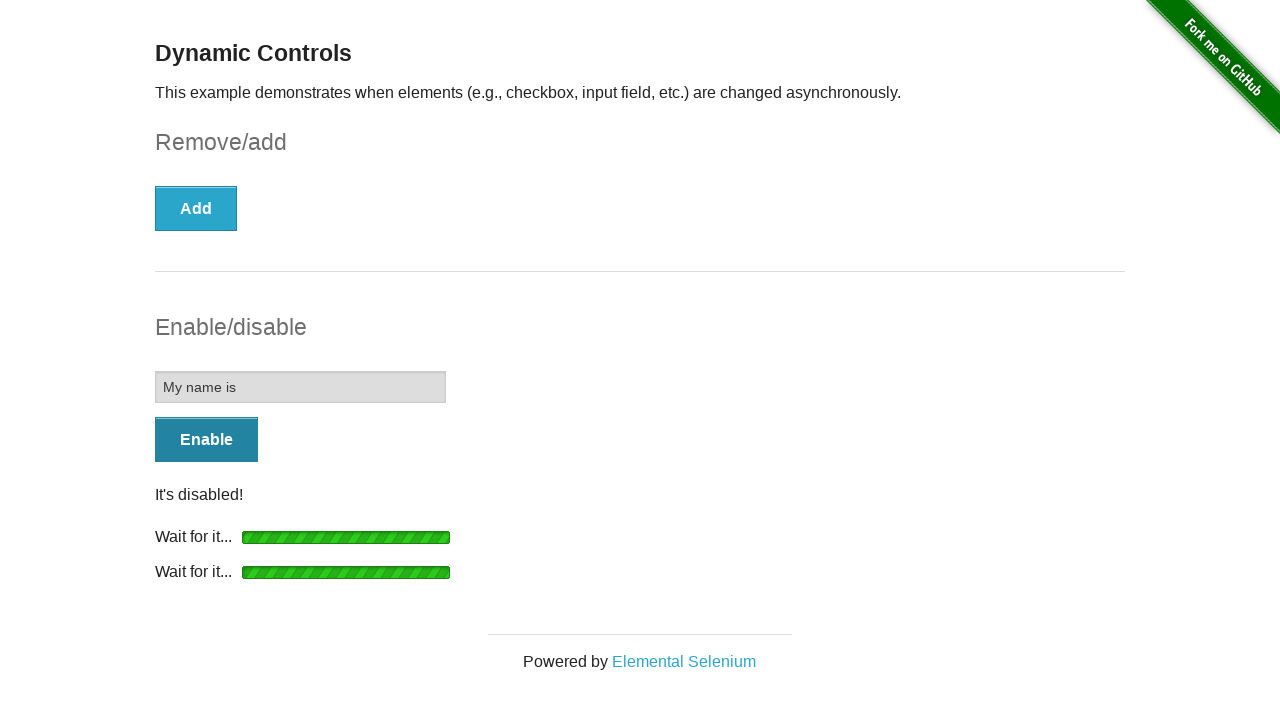